Tests mouse double-click action on the DemoQA elements page by navigating to a section and performing a double-click on a button

Starting URL: https://demoqa.com/elements

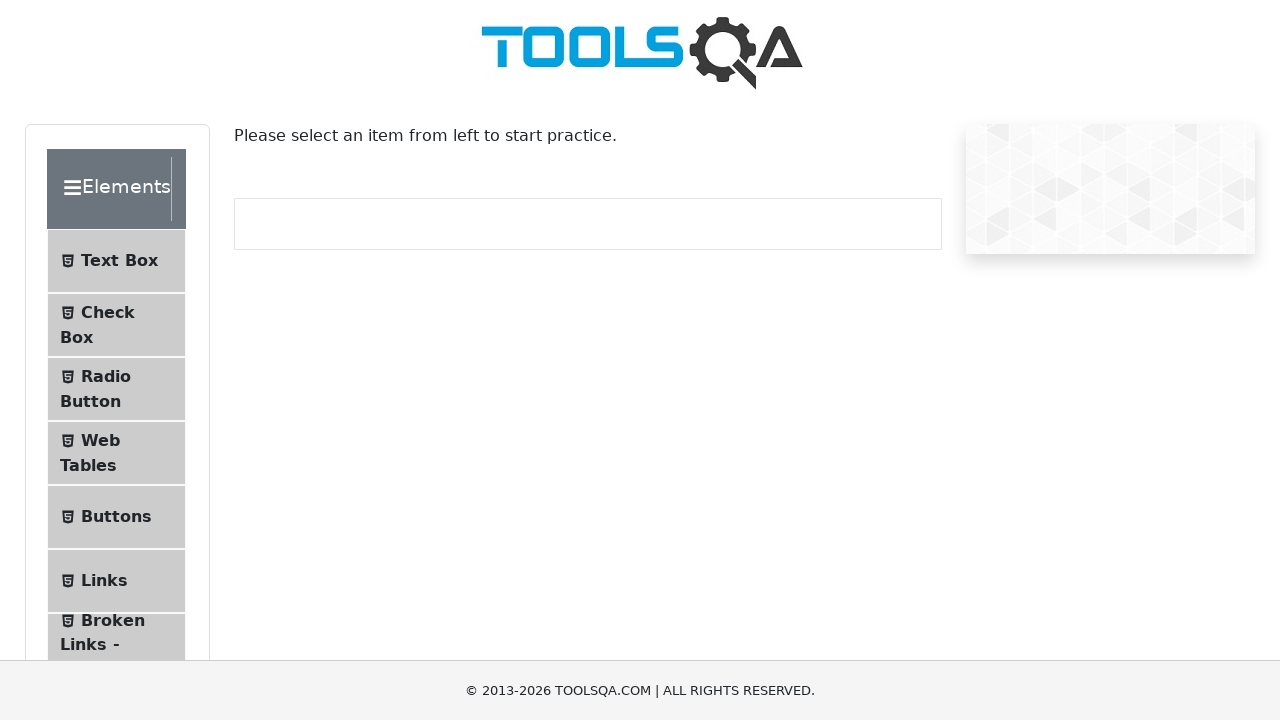

Clicked on the Buttons section menu item at (116, 517) on (//span[@class='text'])[5]
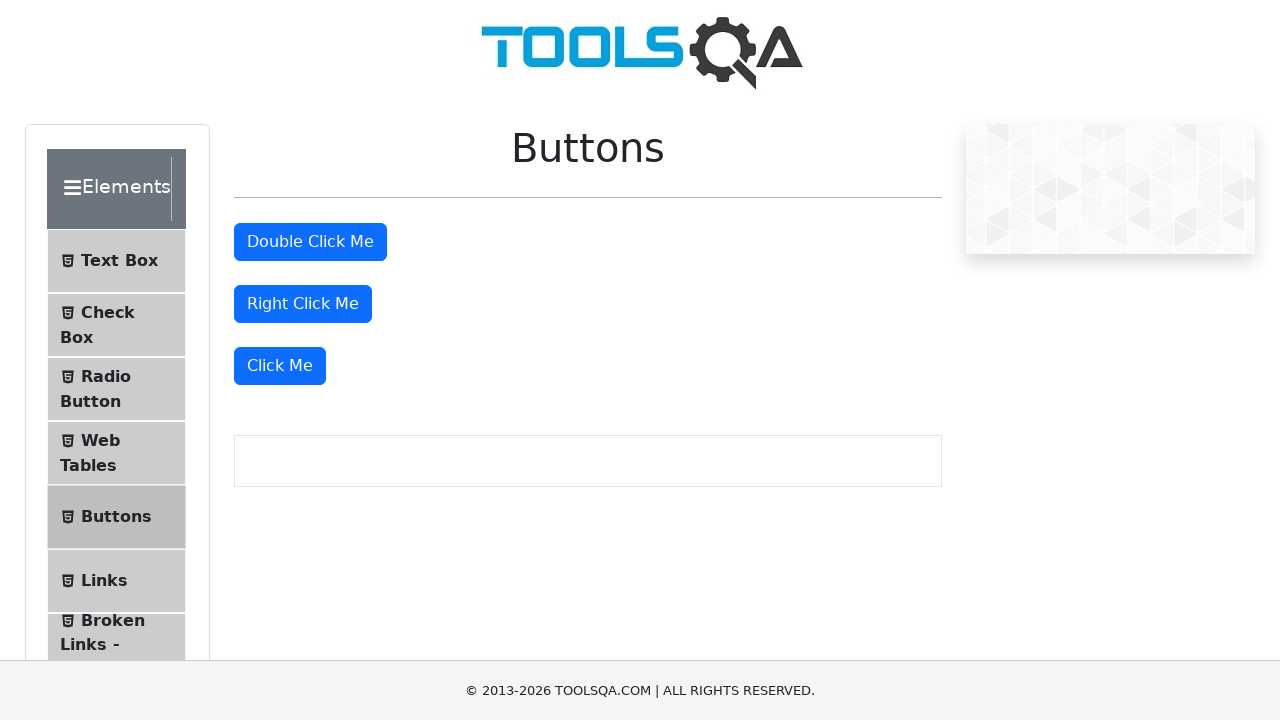

Double-clicked on the first primary button at (310, 242) on (//button[@class='btn btn-primary'])[1]
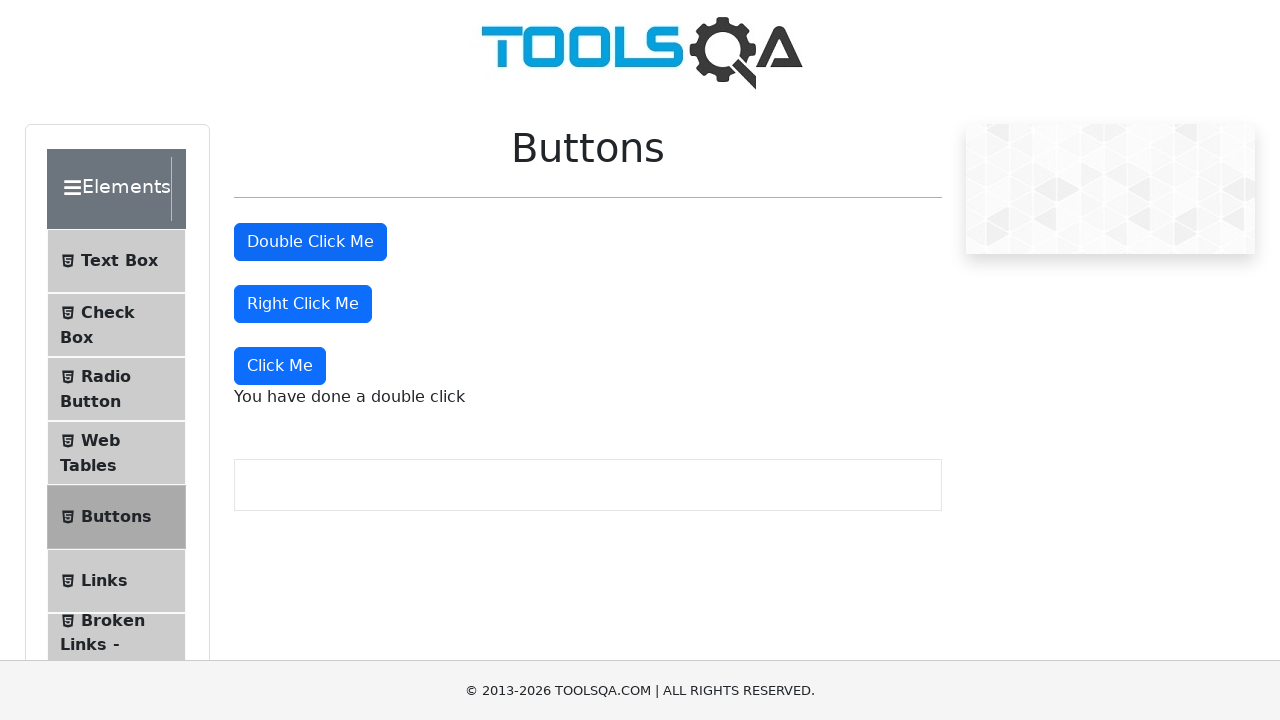

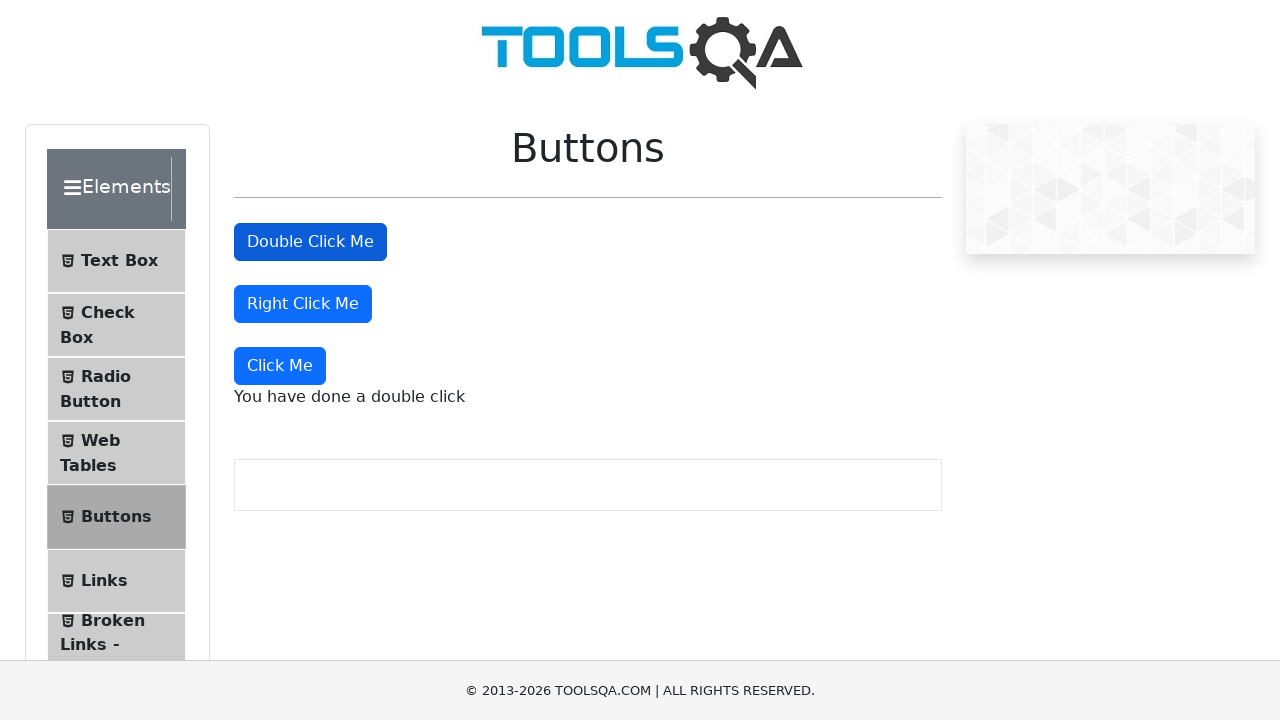